Tests the "Register" link functionality by clicking on it and verifying navigation or page change.

Starting URL: https://www.mitelcel.com/mitelcel/login

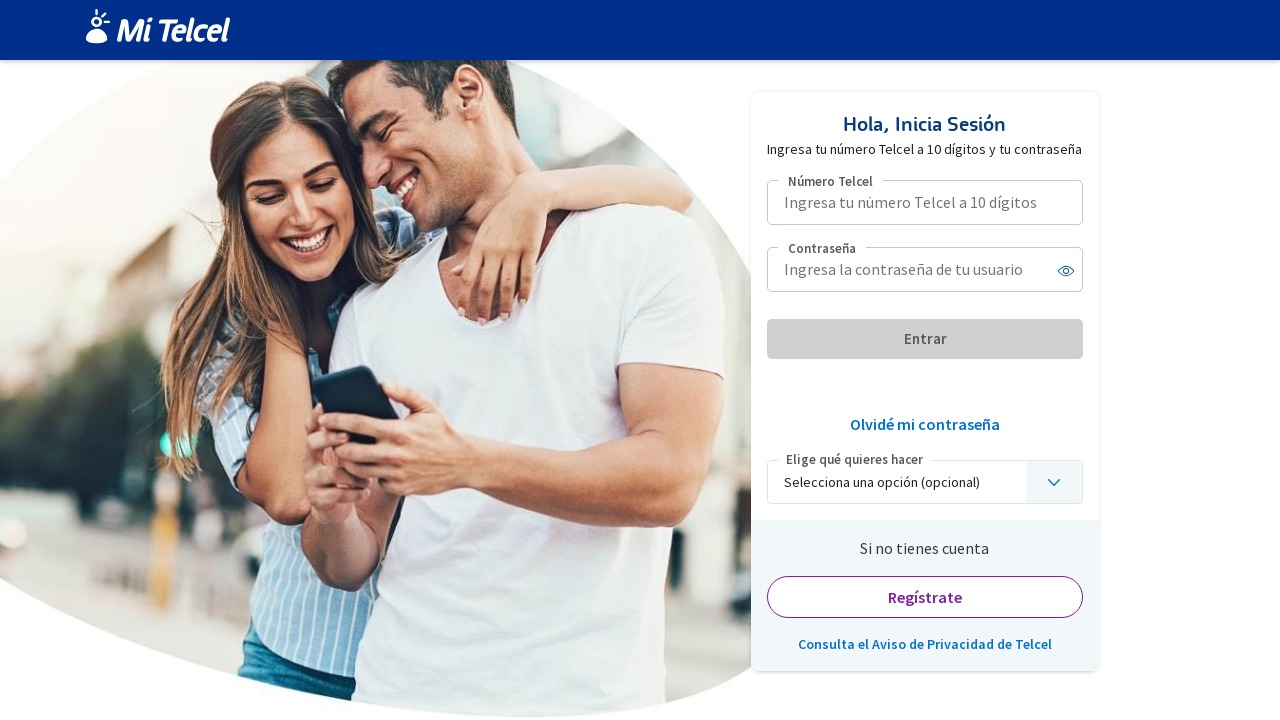

Register link 'Regístrate' is visible on the login page
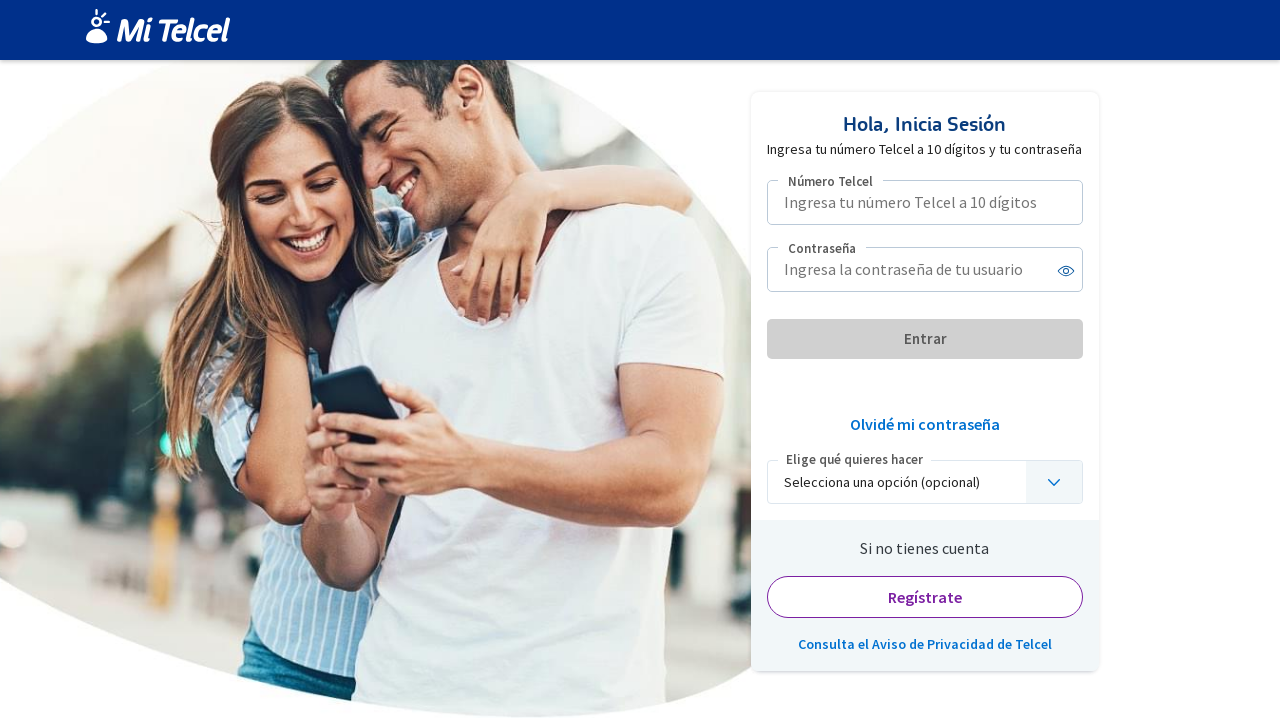

Clicked on the 'Regístrate' (Register) link at (925, 597) on text=Regístrate
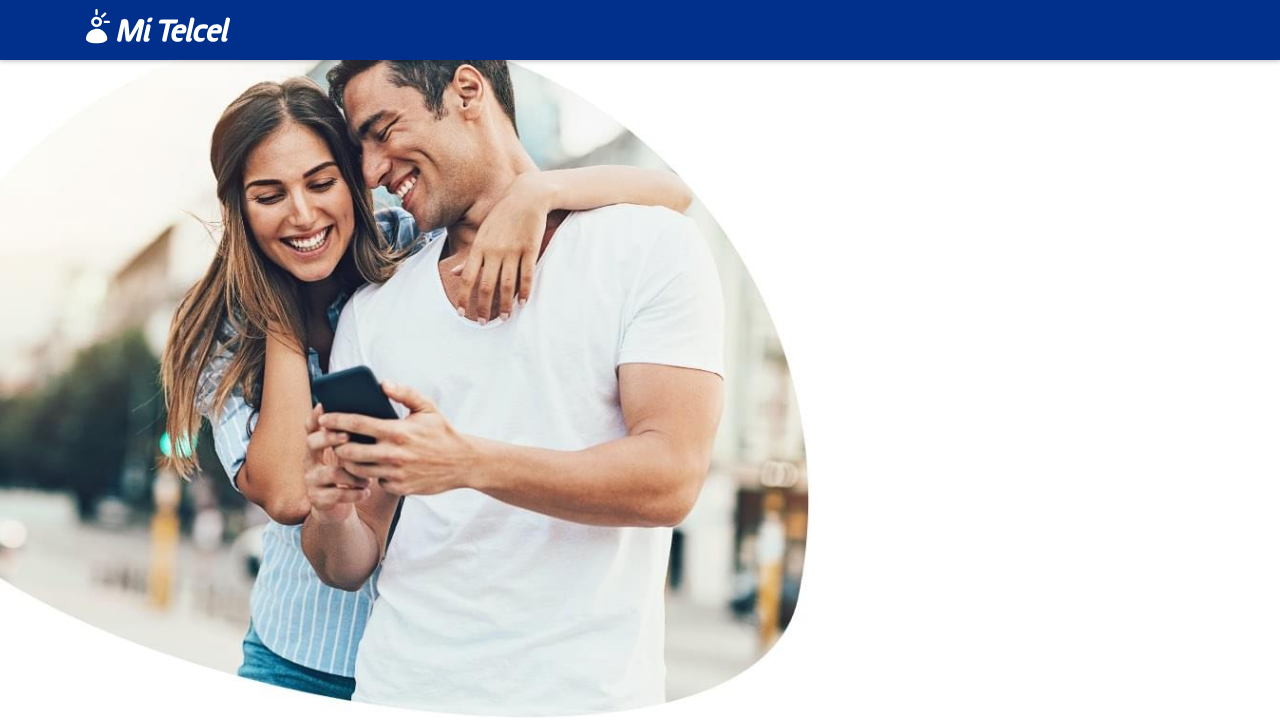

Waited 3 seconds for page navigation to complete after clicking register link
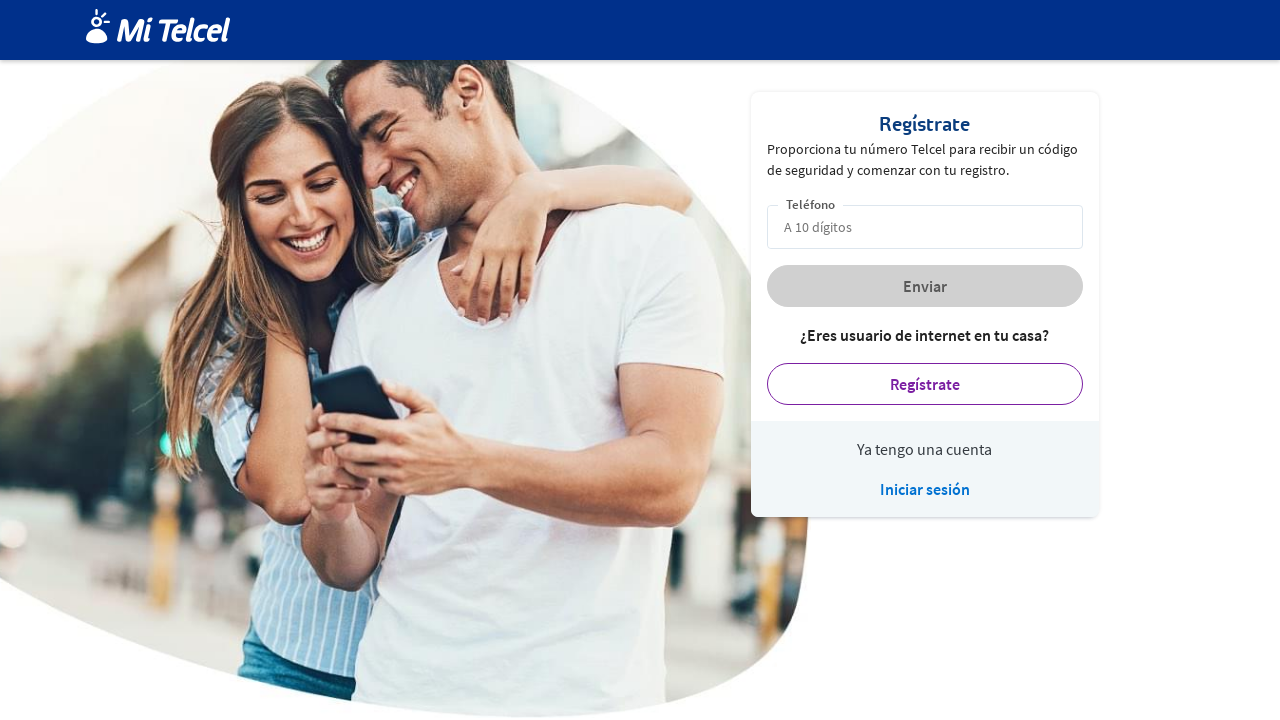

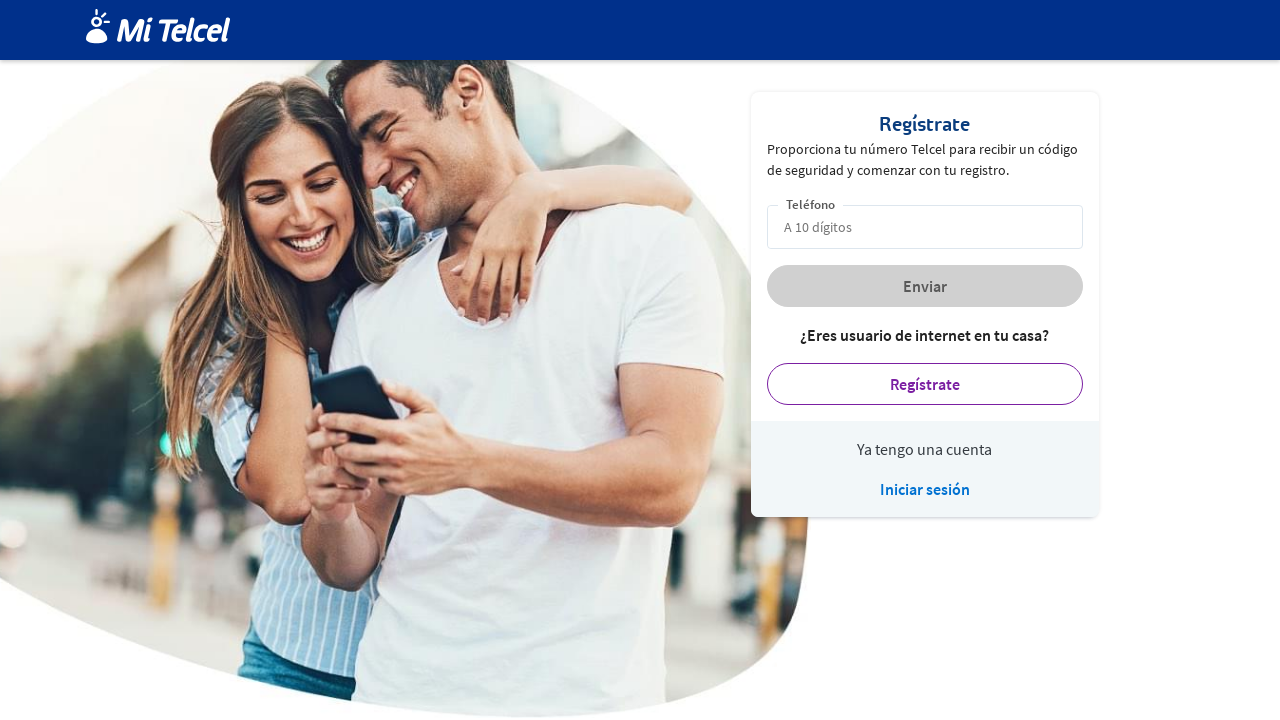